Tests window handle functionality by clicking a link that opens a new browser window/tab, then captures and logs the parent and child window IDs

Starting URL: https://opensource-demo.orangehrmlive.com/web/index.php/auth/login

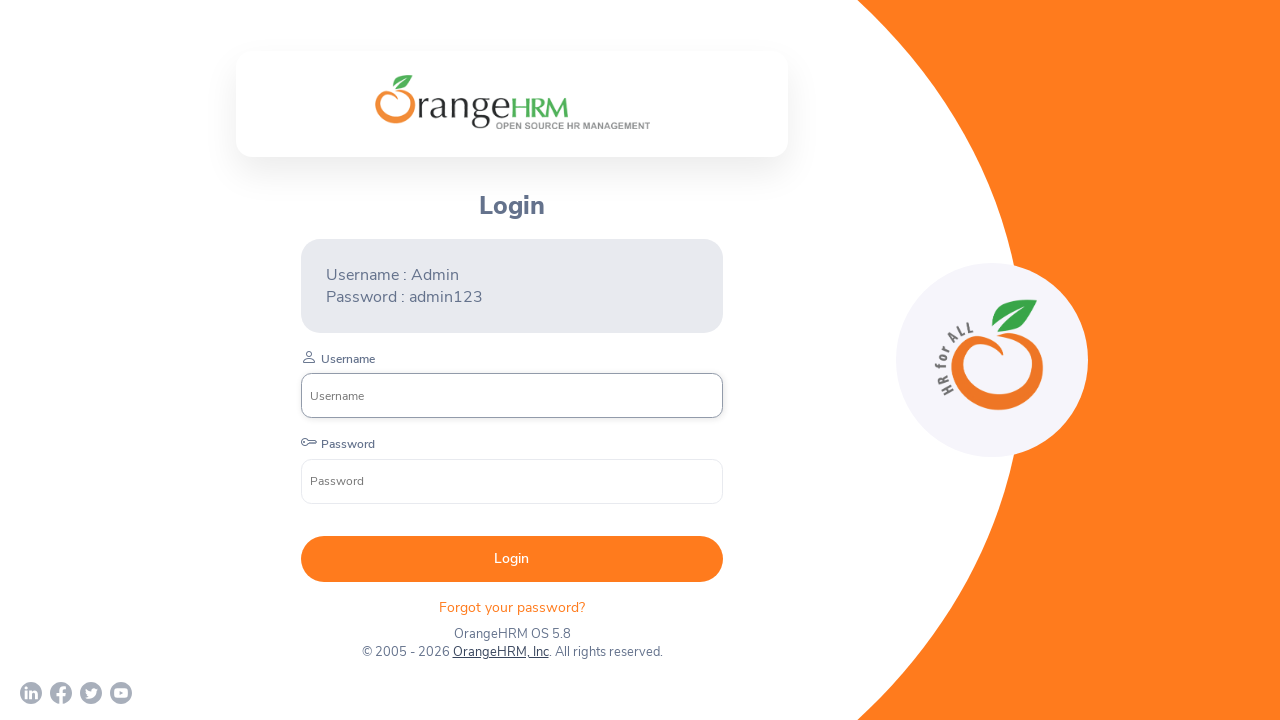

Waited for page to load with networkidle state
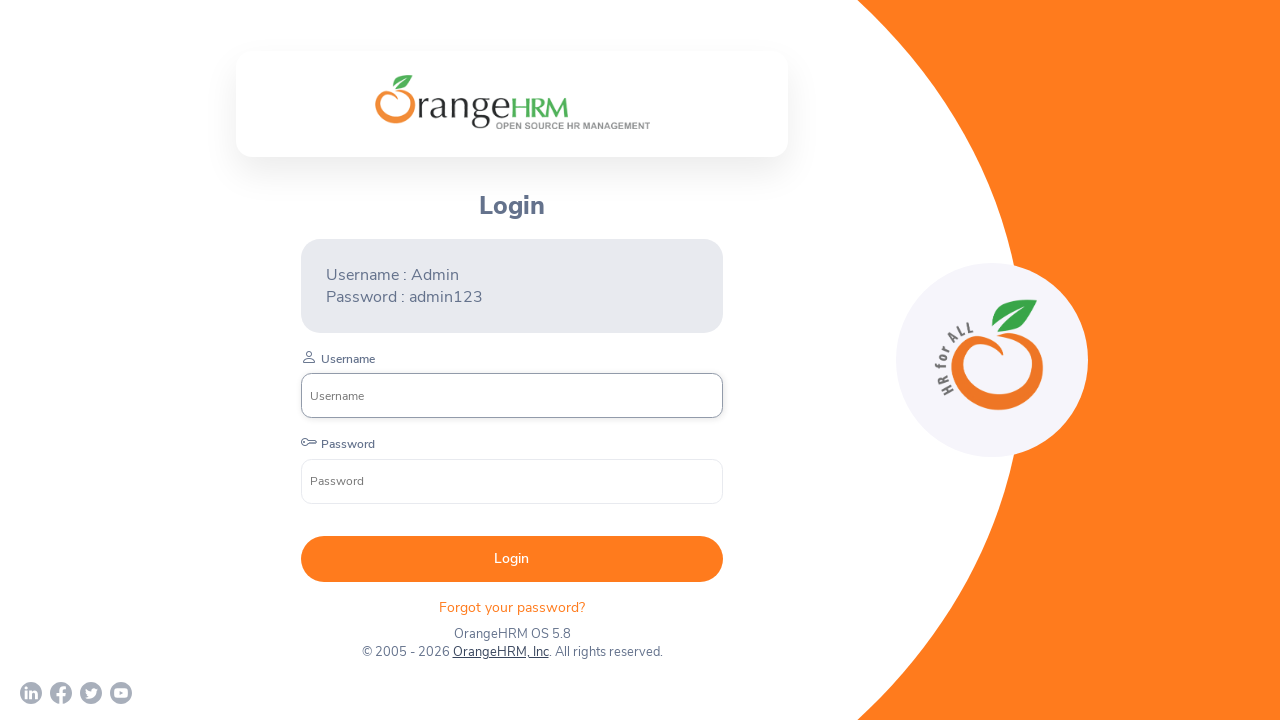

Clicked OrangeHRM, Inc link to open new window at (500, 652) on a:has-text('OrangeHRM, Inc')
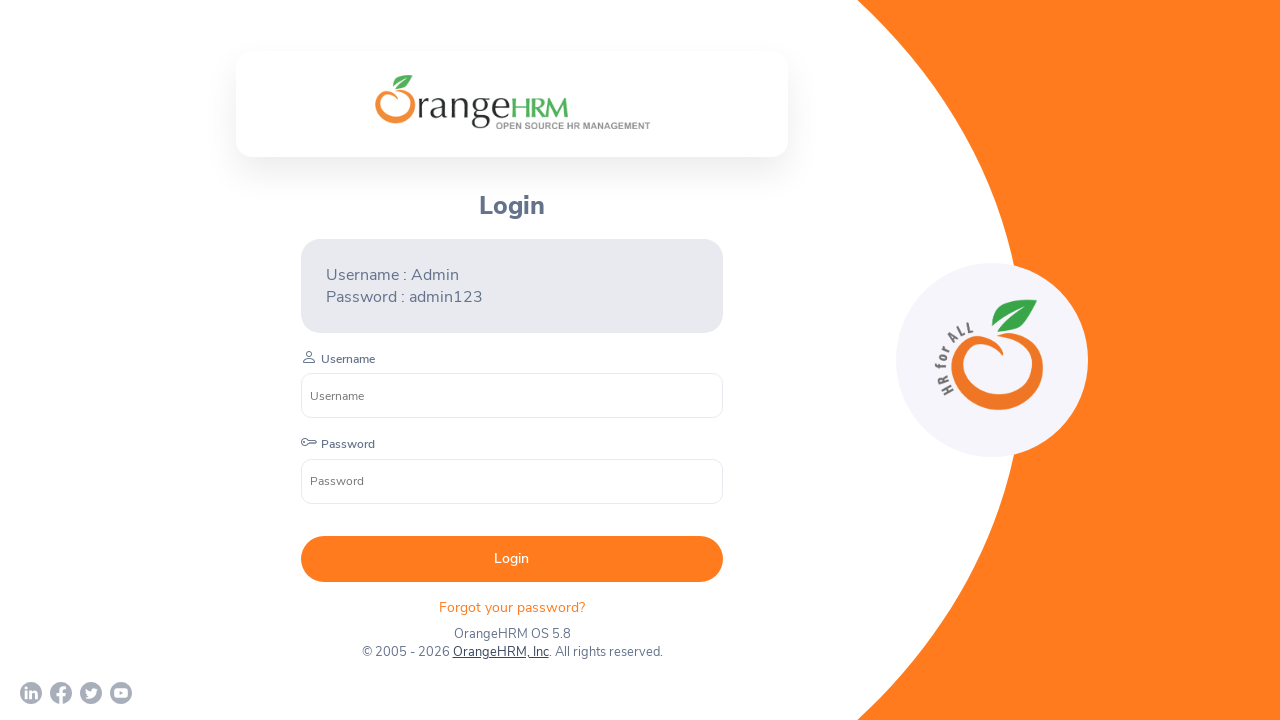

Obtained child window/tab reference
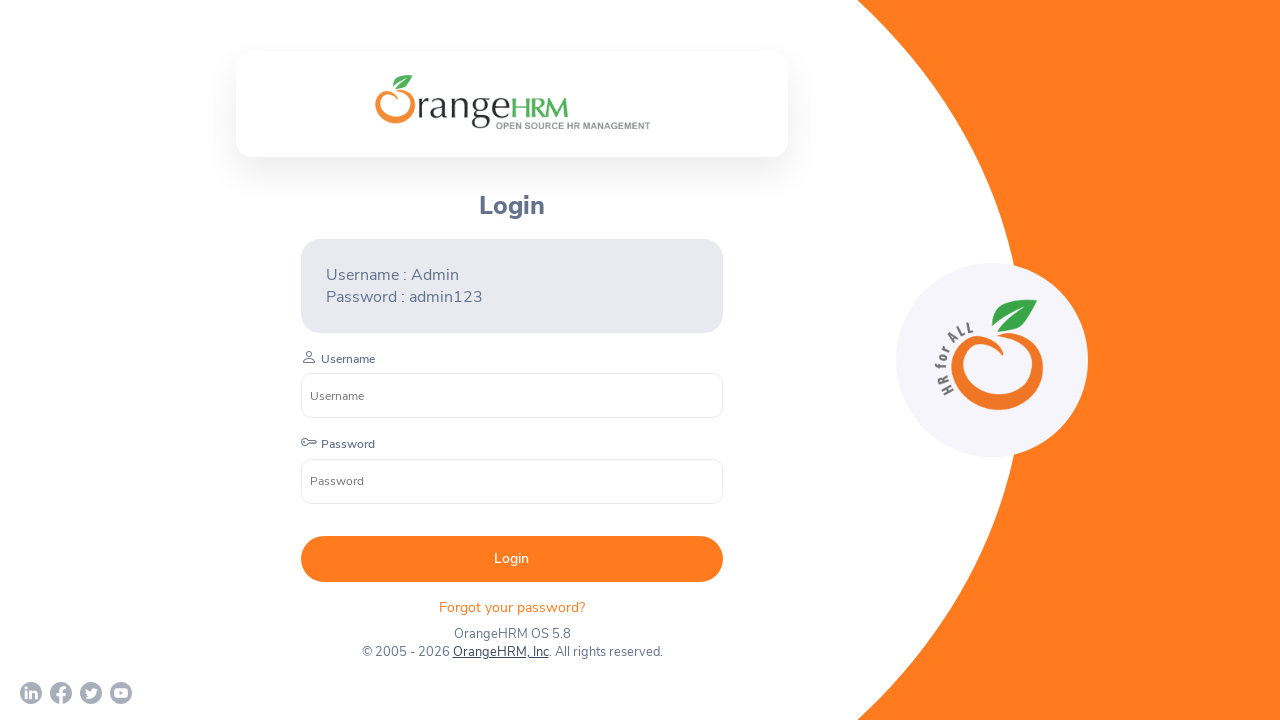

Waited for child window to load with domcontentloaded state
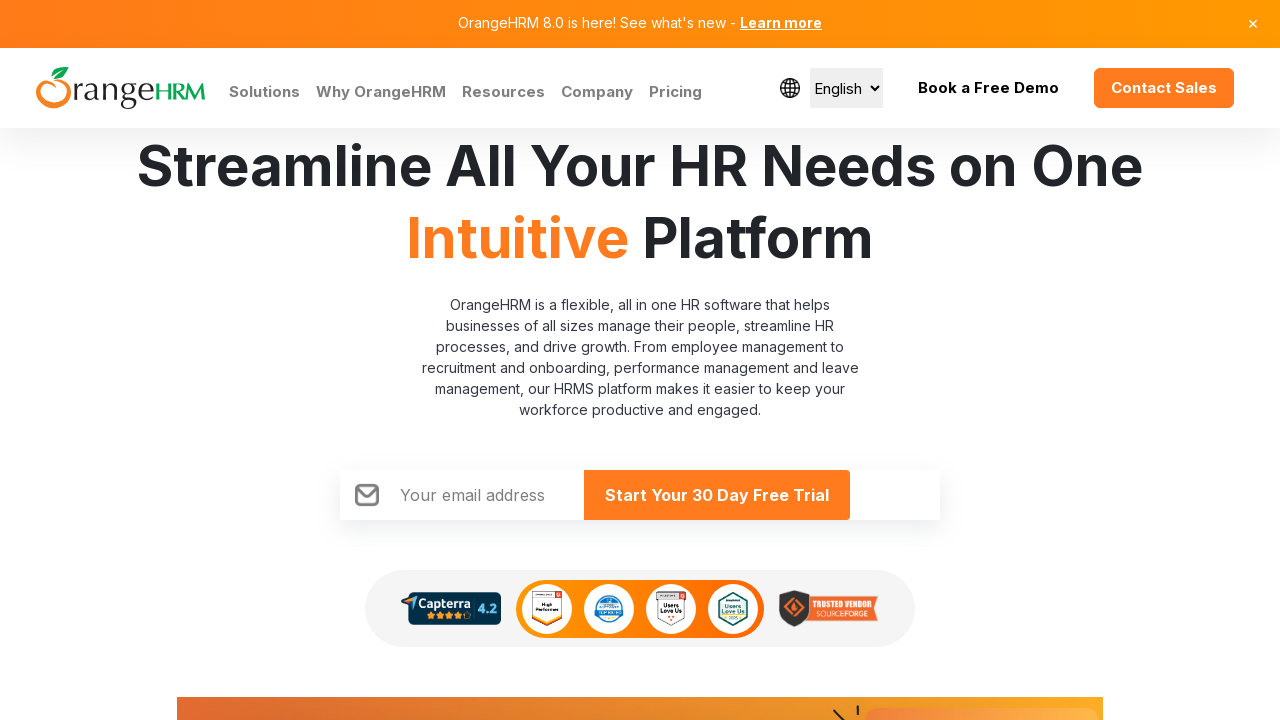

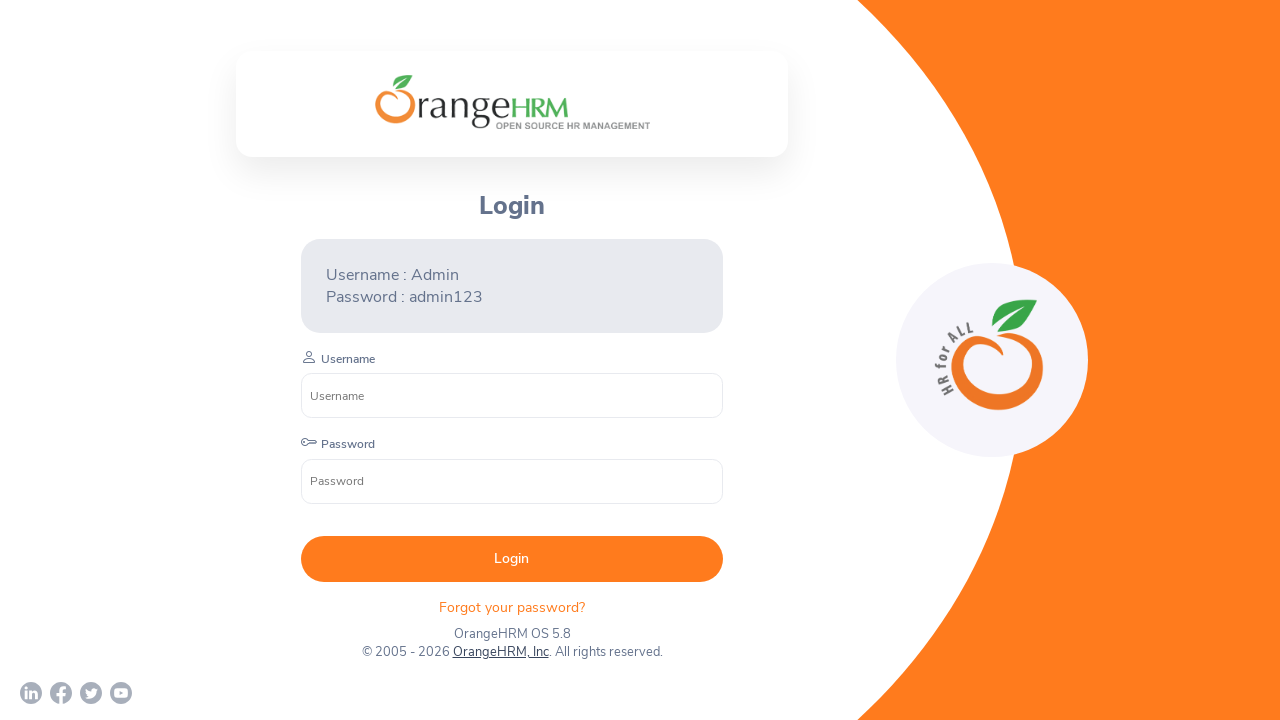